Tests that new todo items are appended to the bottom of the list and counter shows correct count

Starting URL: https://demo.playwright.dev/todomvc

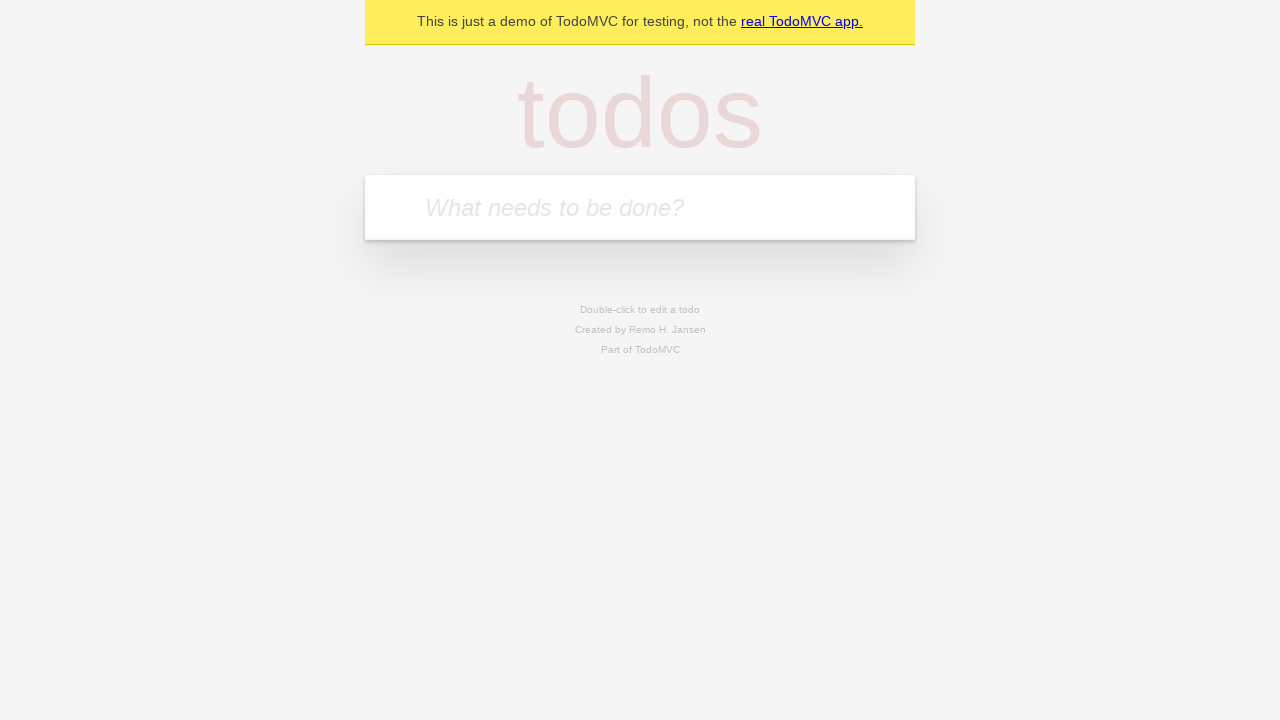

Filled todo input with 'buy some cheese' on internal:attr=[placeholder="What needs to be done?"i]
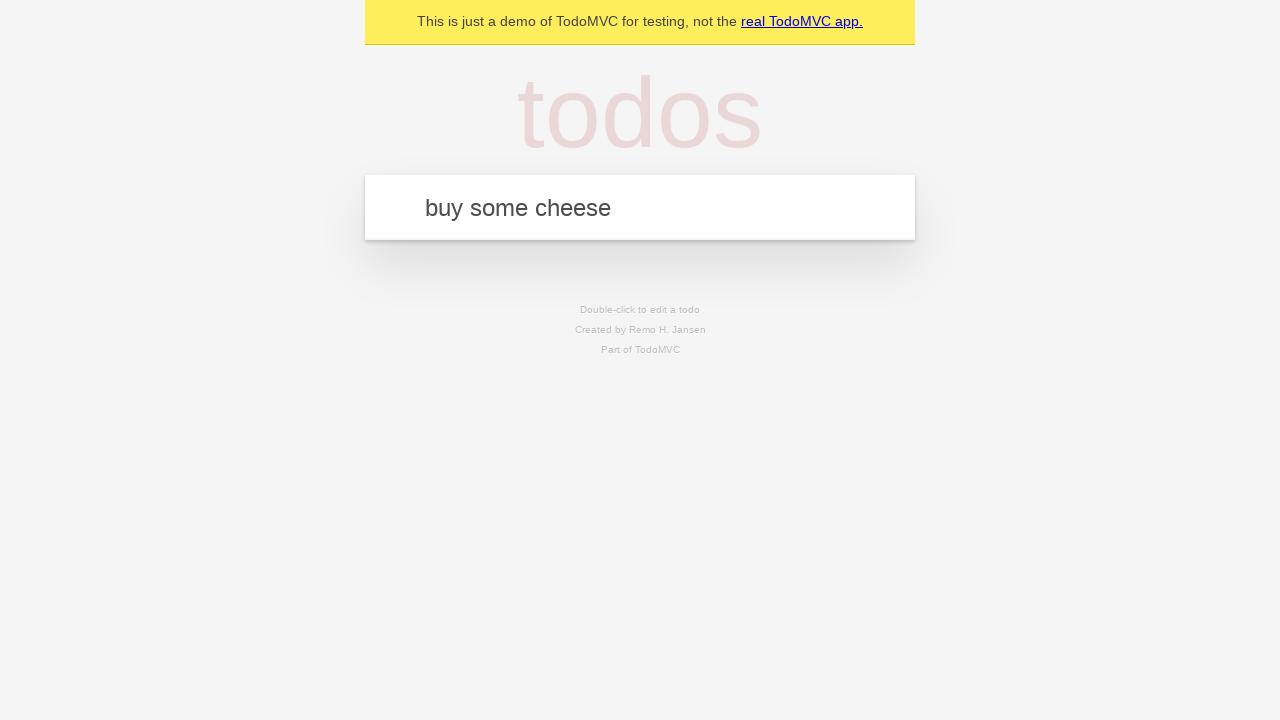

Pressed Enter to add first todo item on internal:attr=[placeholder="What needs to be done?"i]
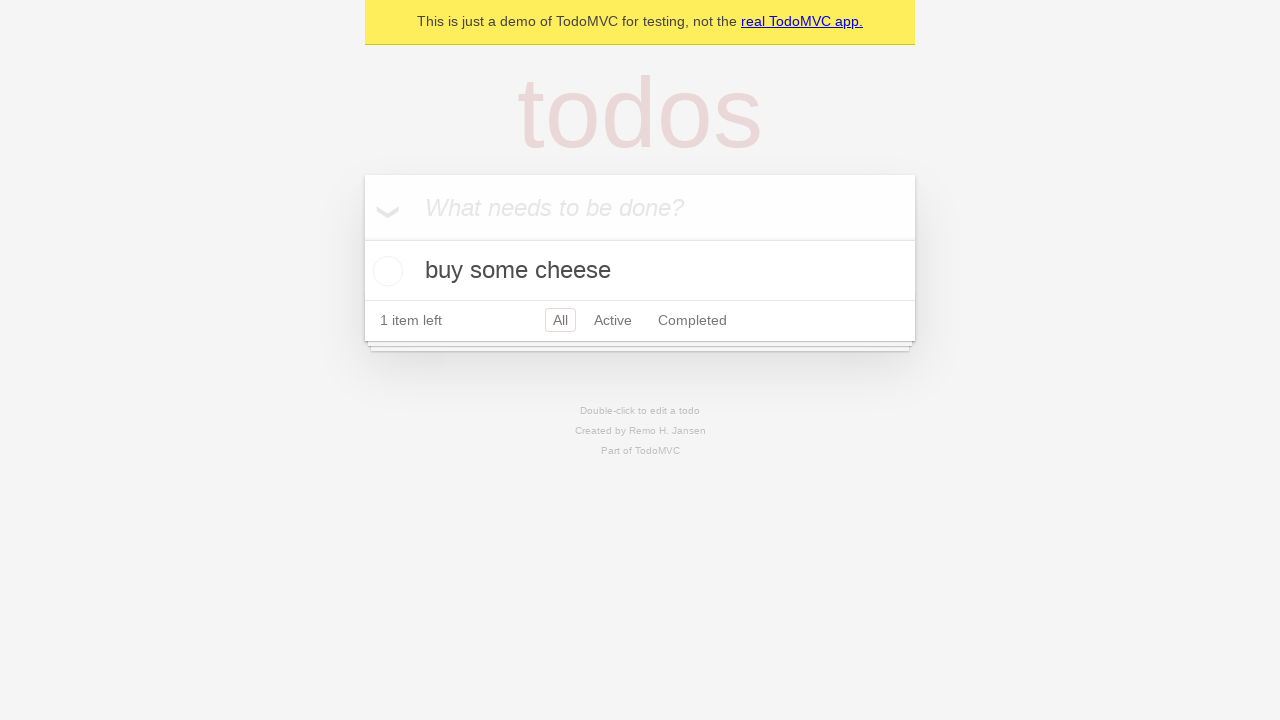

Filled todo input with 'feed the cat' on internal:attr=[placeholder="What needs to be done?"i]
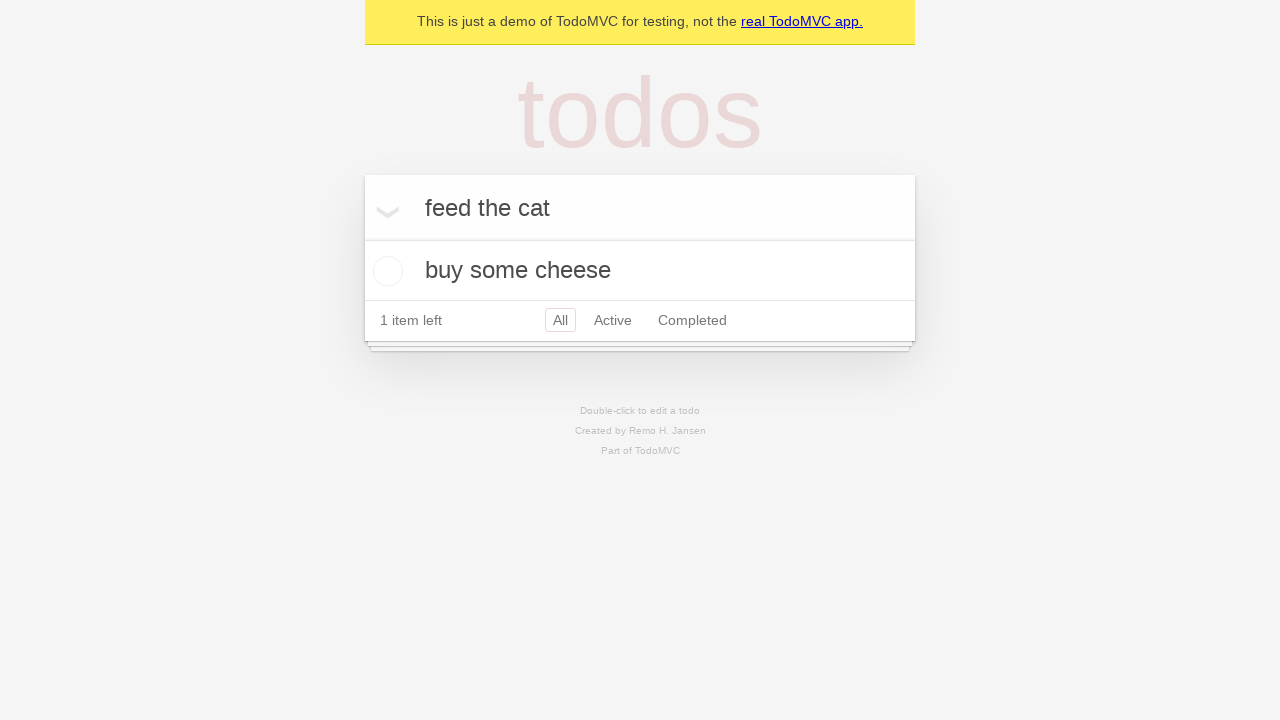

Pressed Enter to add second todo item on internal:attr=[placeholder="What needs to be done?"i]
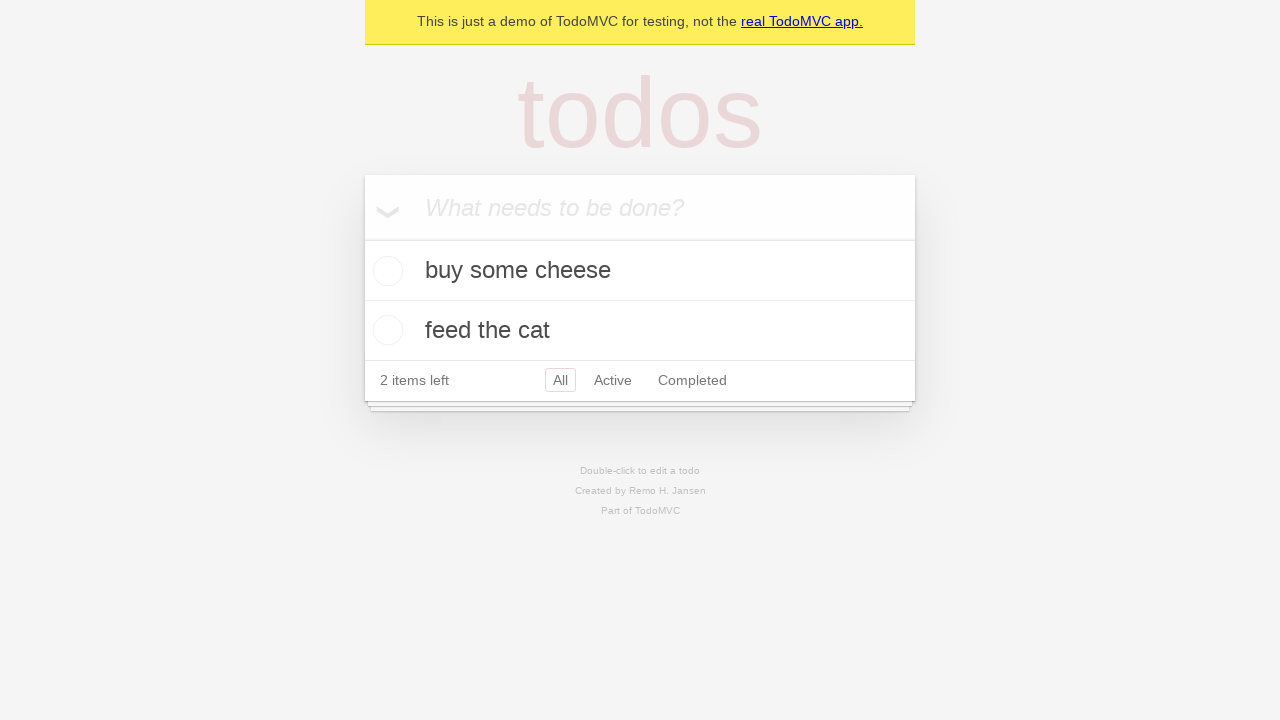

Filled todo input with 'book a doctors appointment' on internal:attr=[placeholder="What needs to be done?"i]
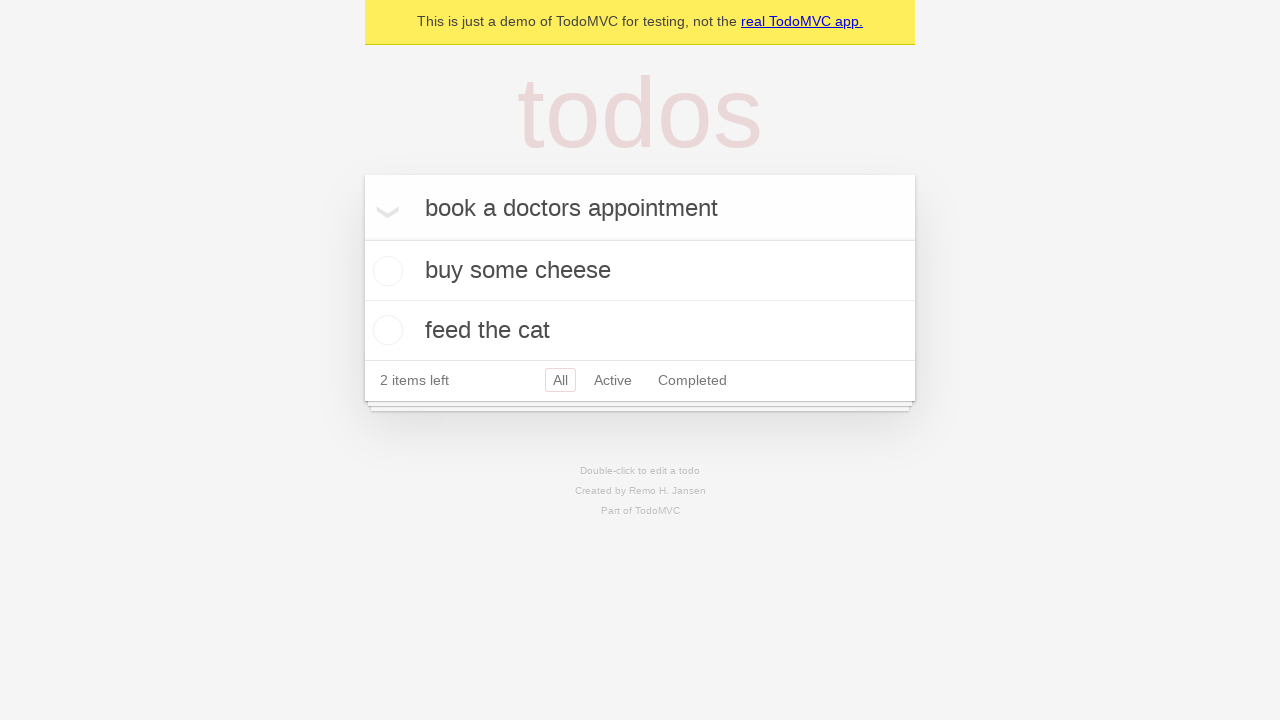

Pressed Enter to add third todo item on internal:attr=[placeholder="What needs to be done?"i]
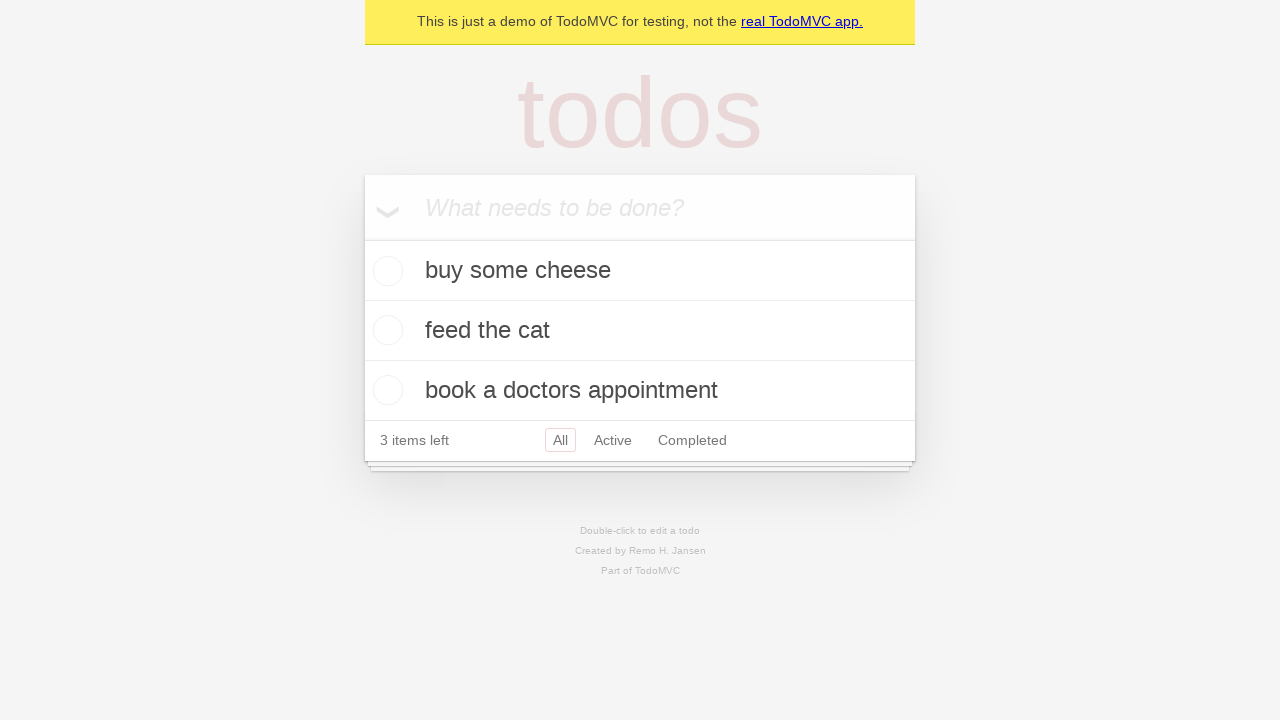

Waited for todo counter to load
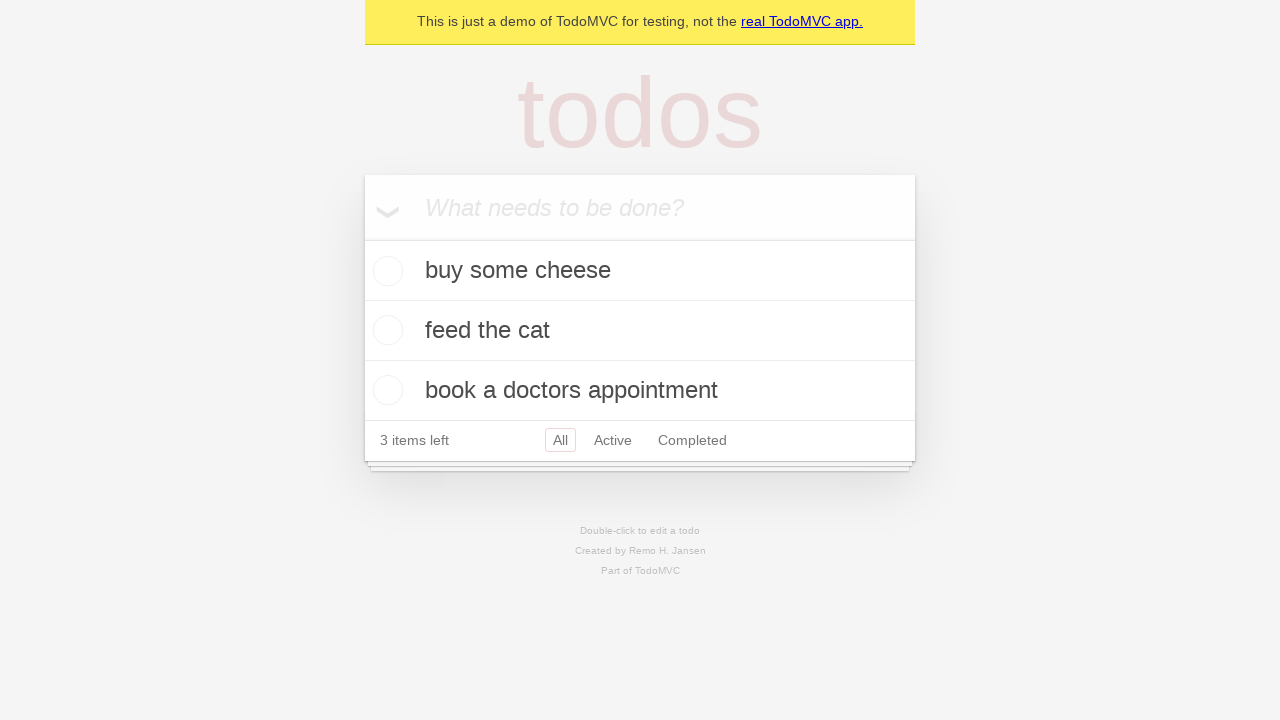

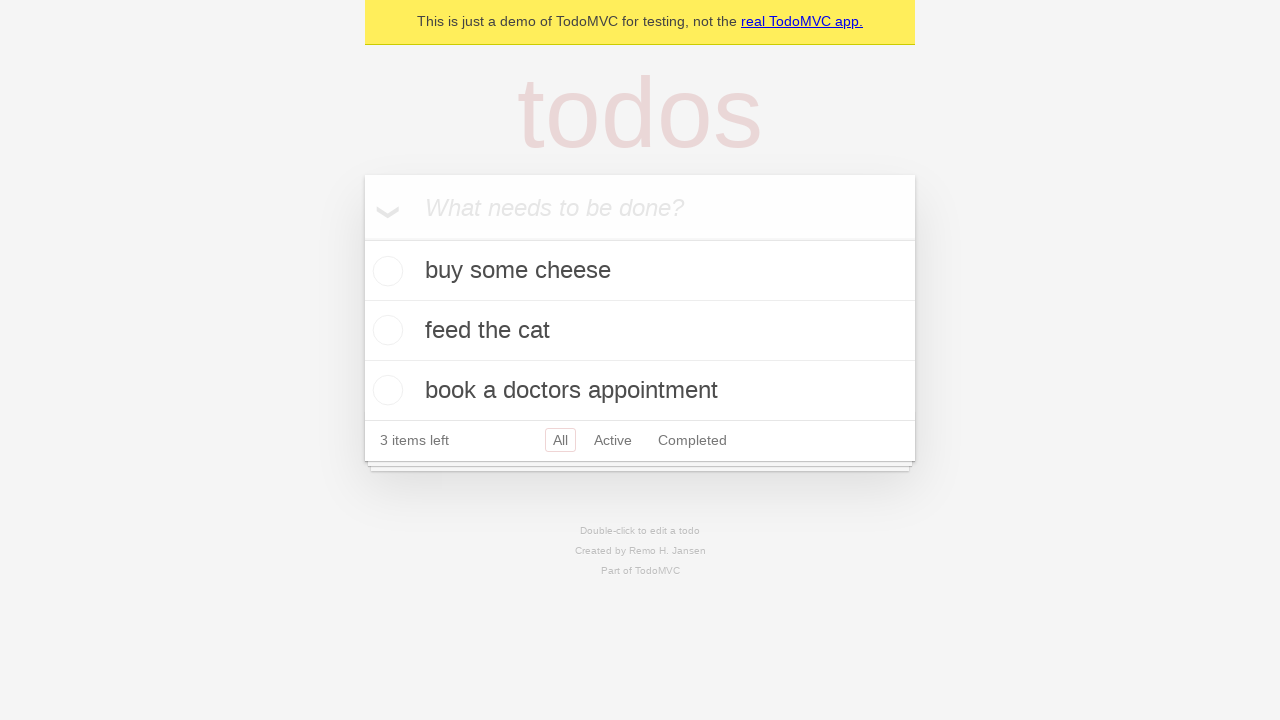